Tests keyboard events by typing text into a firstname field while holding the SHIFT key, resulting in uppercase text being entered

Starting URL: https://awesomeqa.com/practice.html

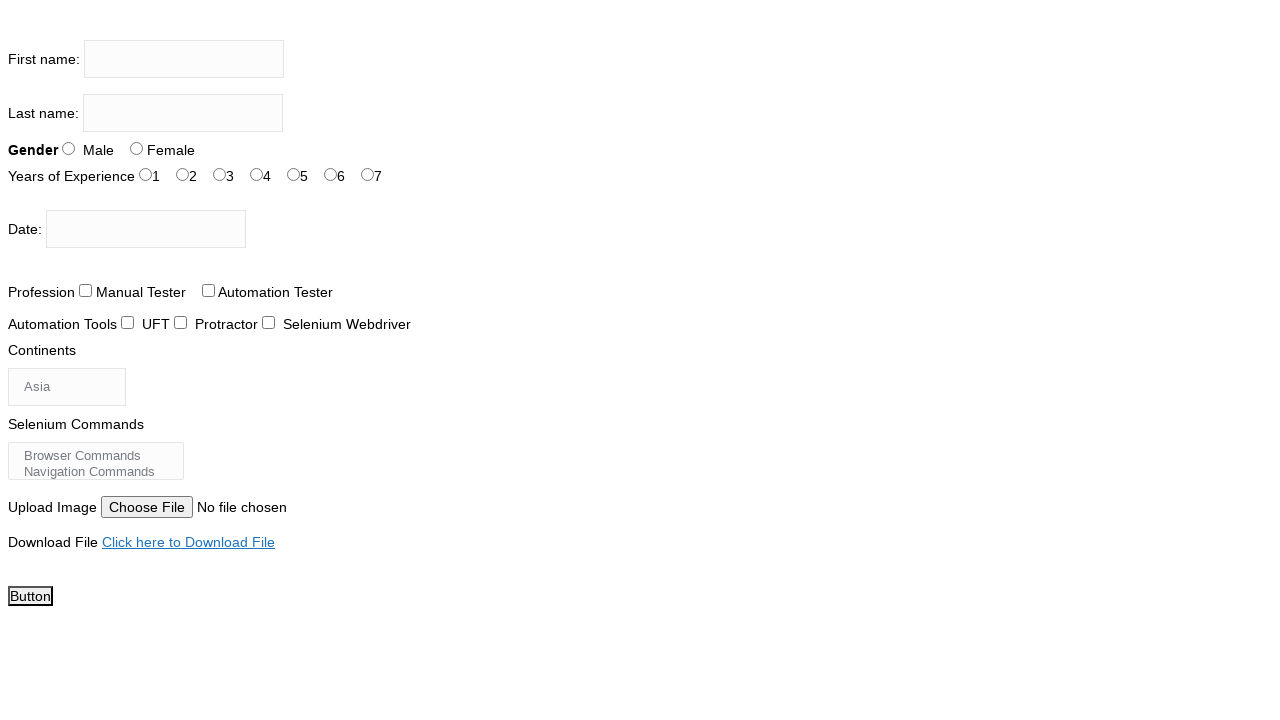

Clicked on firstname input field at (184, 59) on input[name='firstname']
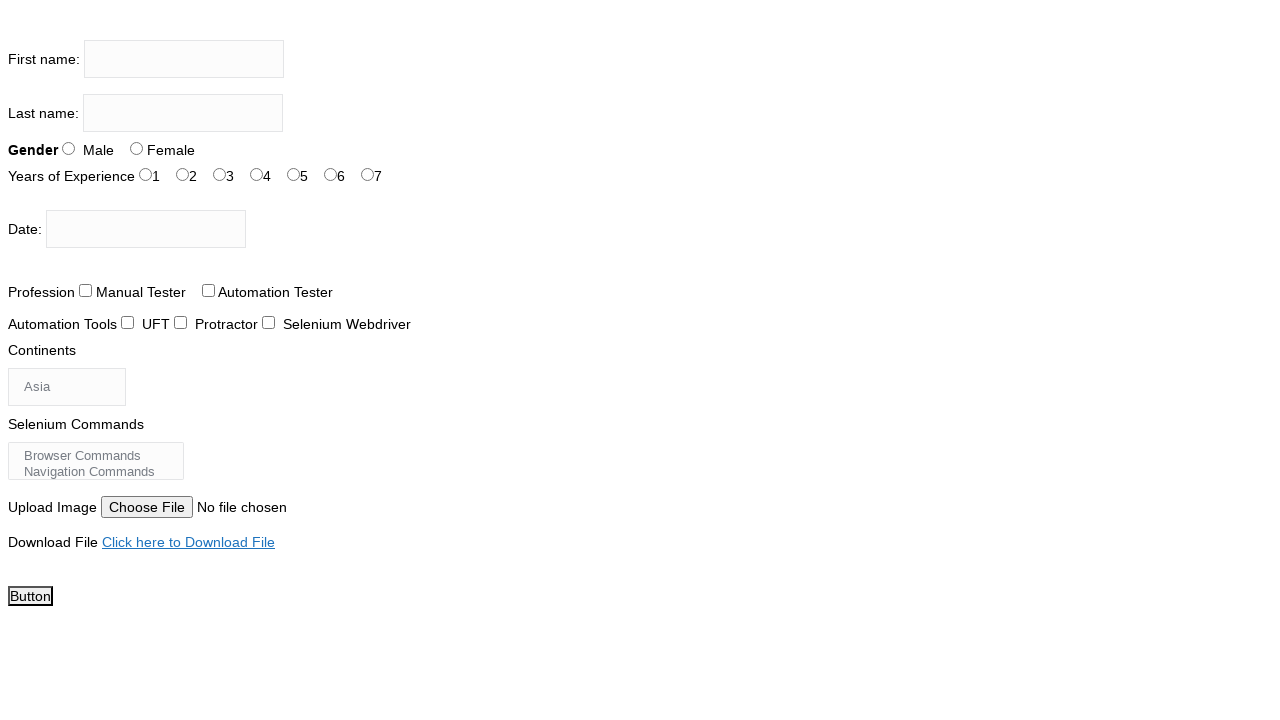

Pressed and held Shift key
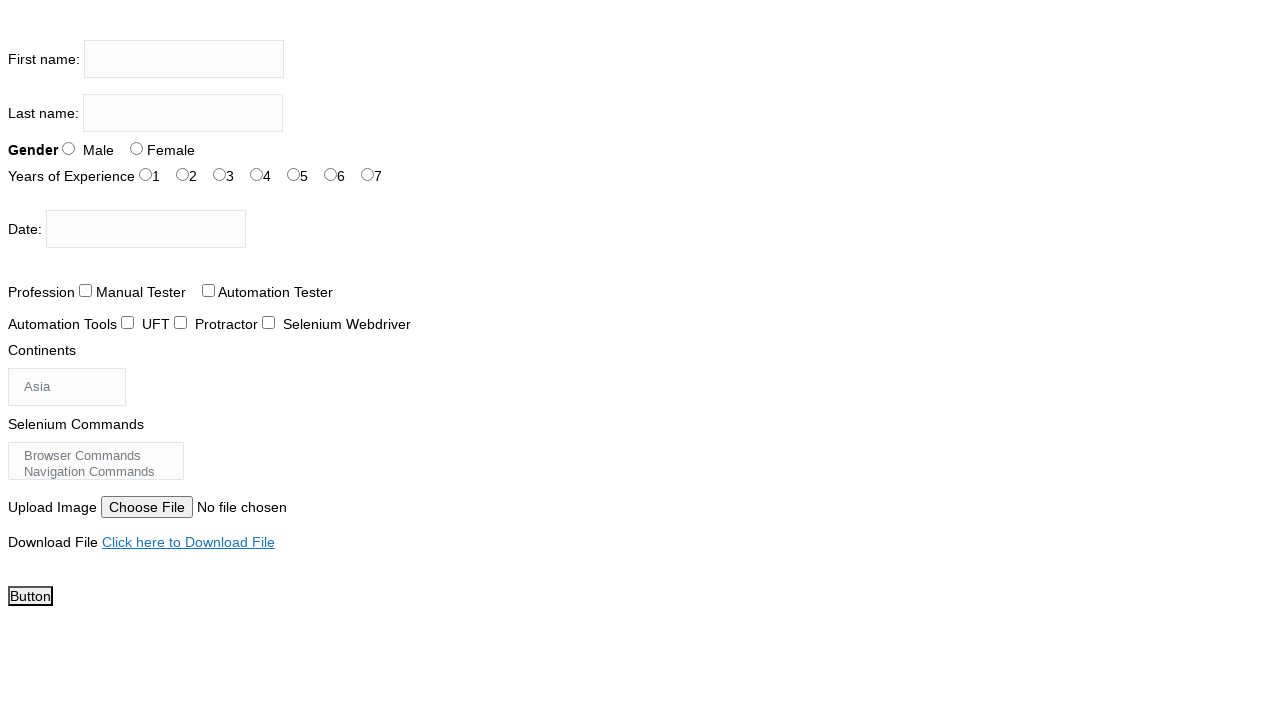

Typed 'ananya-pa-an' with Shift key held down, resulting in uppercase text
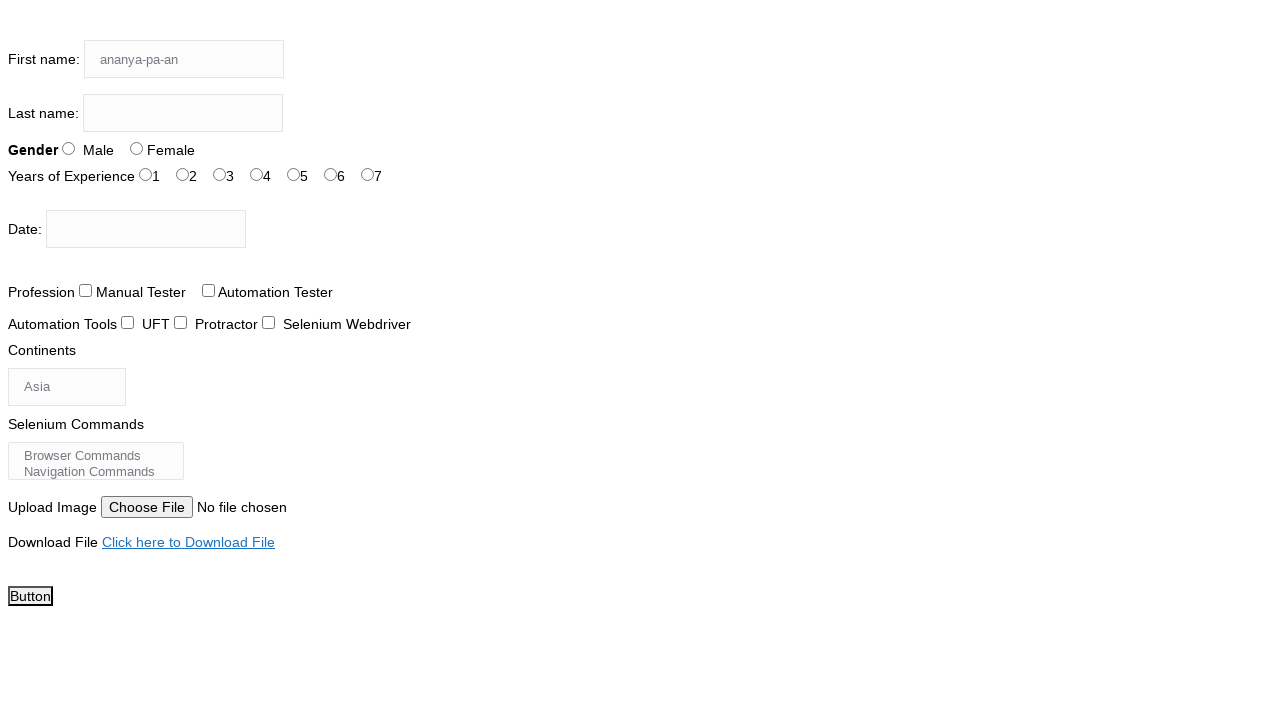

Released Shift key
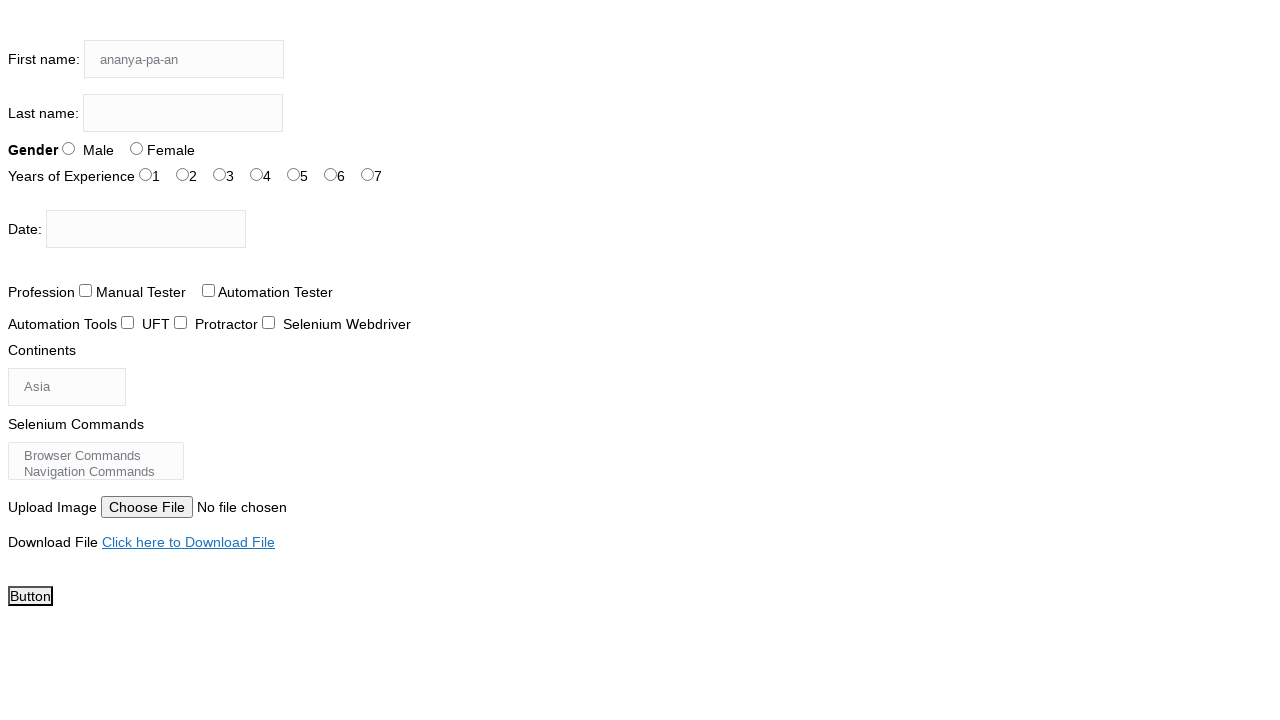

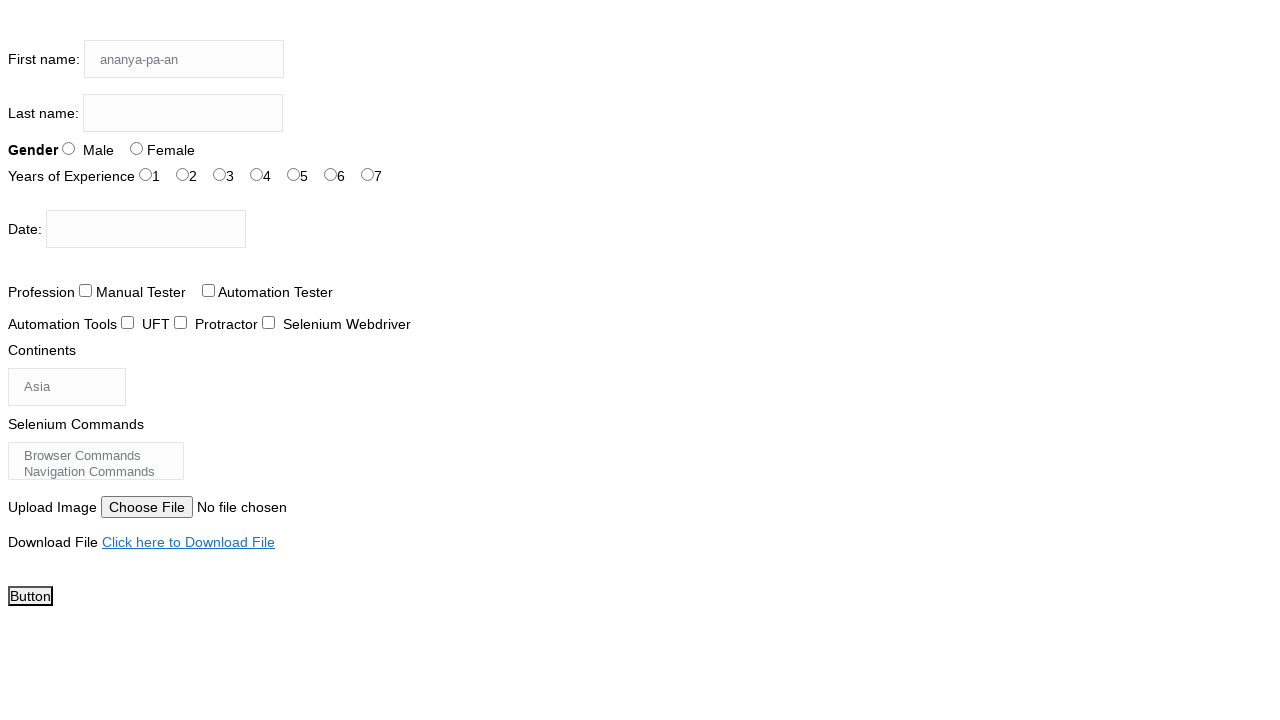